Tests a polynomial roots calculator by entering a quadratic equation and clicking the submit button to calculate the roots

Starting URL: https://www.mathportal.org/calculators/polynomials-solvers/polynomial-roots-calculator.php

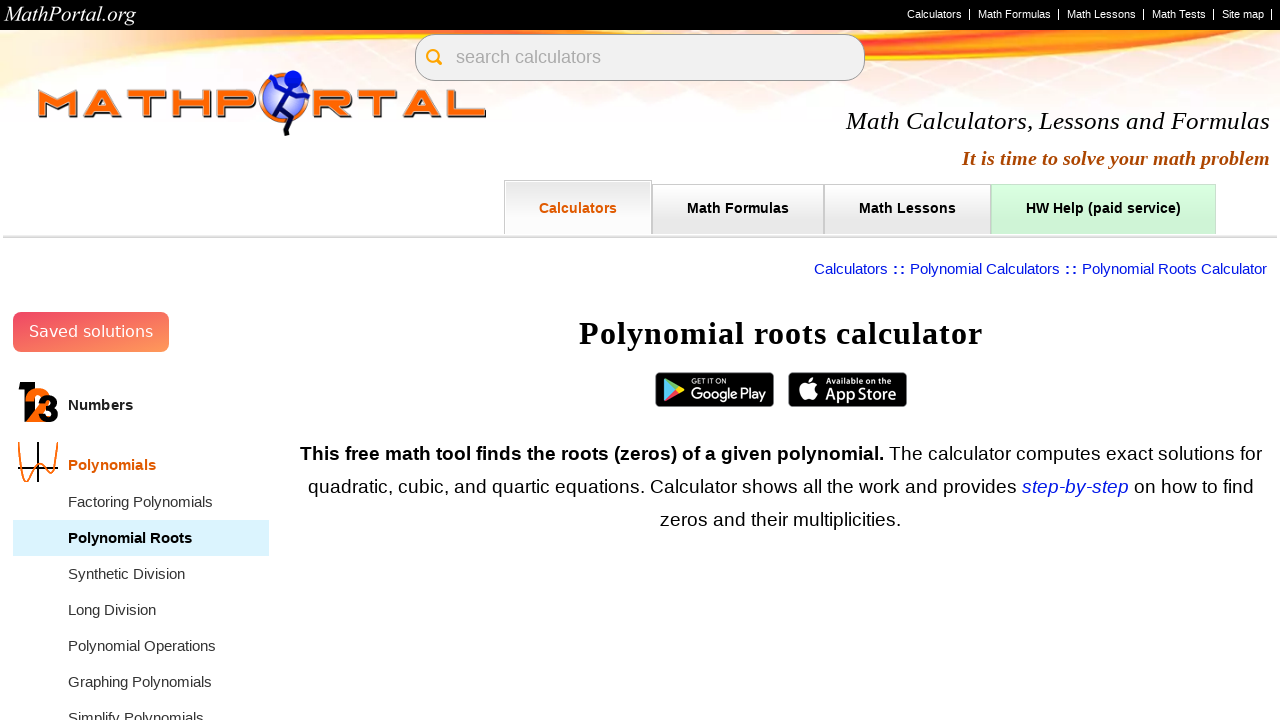

Entered quadratic equation 'x^2+4x+3' in the polynomial input field on #val1
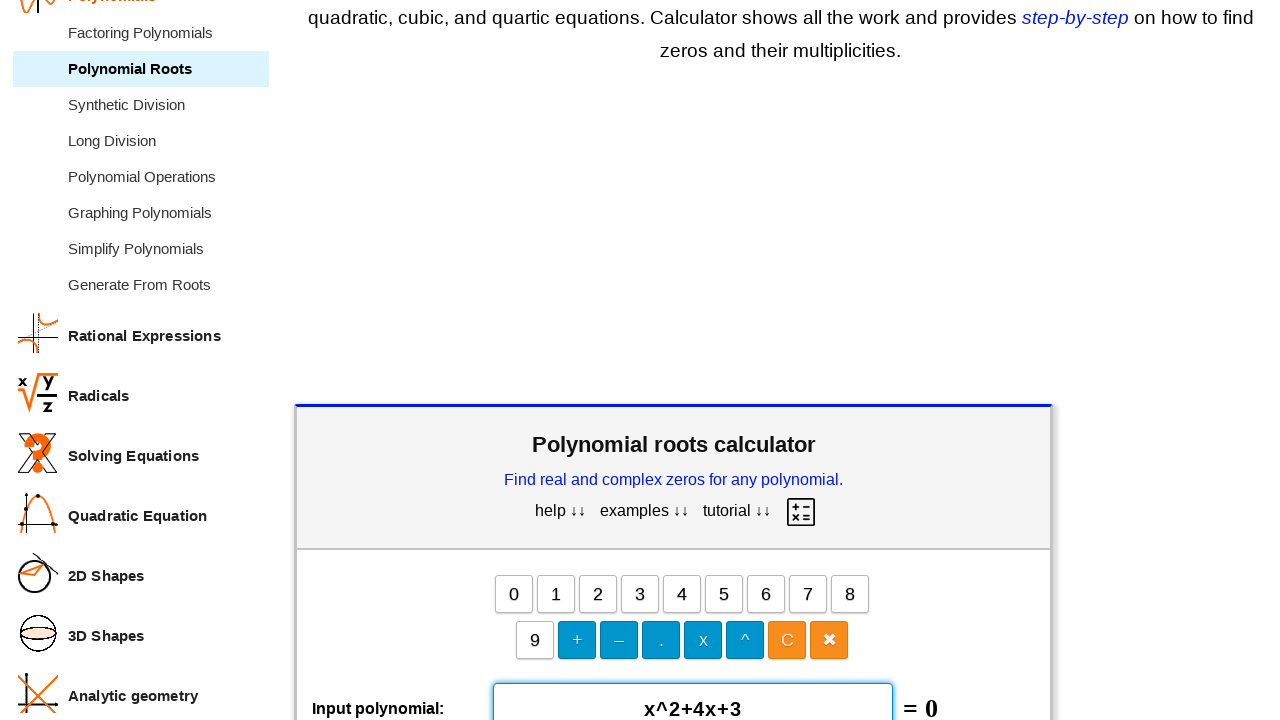

Clicked submit button to calculate polynomial roots at (674, 361) on #submitButton
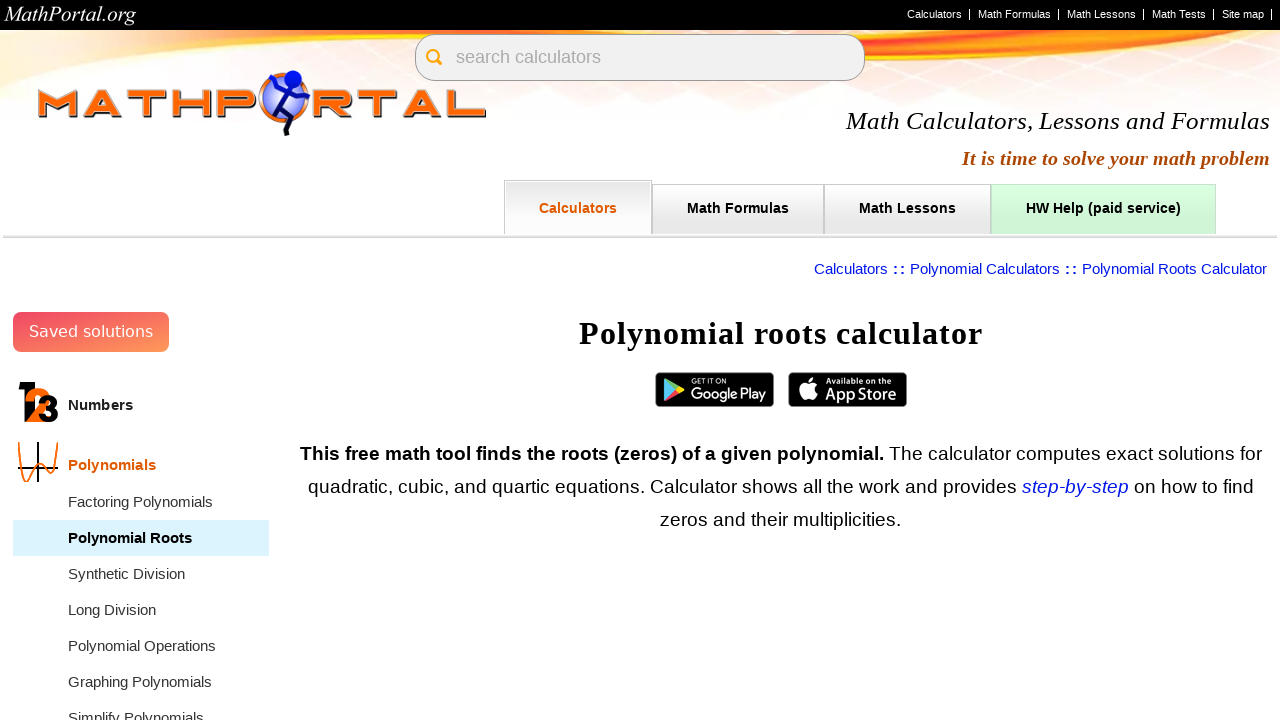

Results loaded and displayed on the page
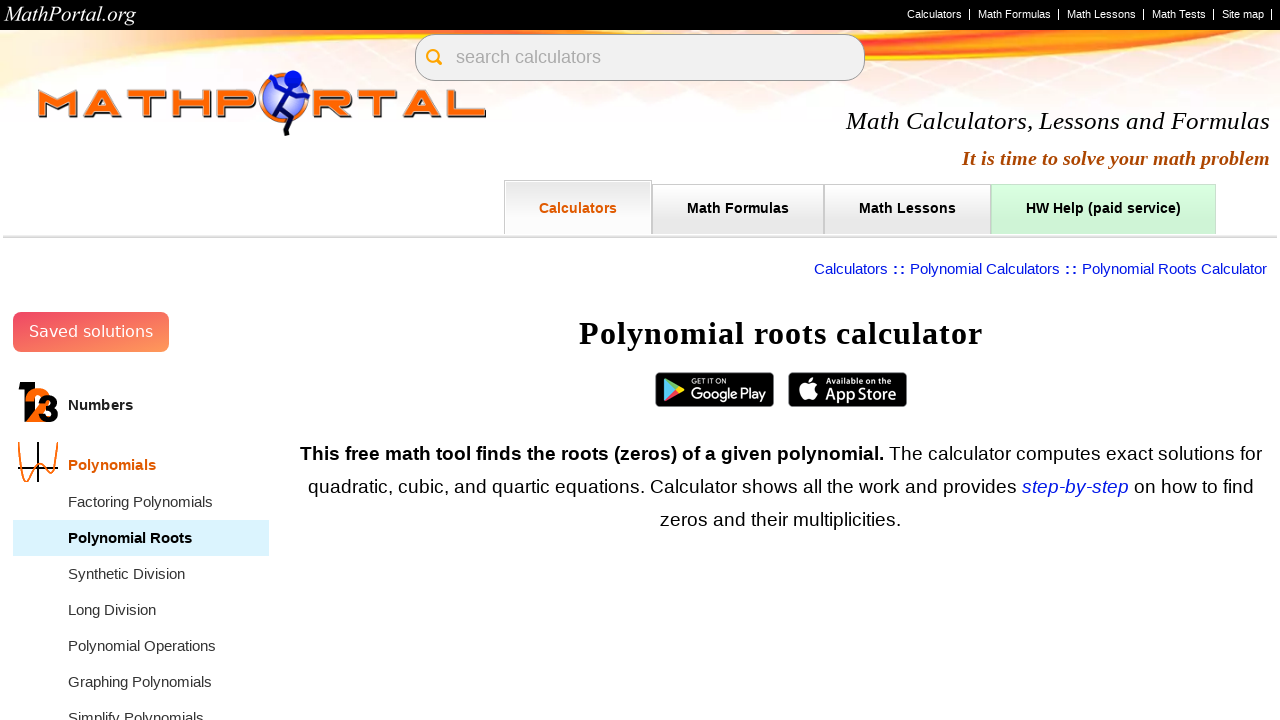

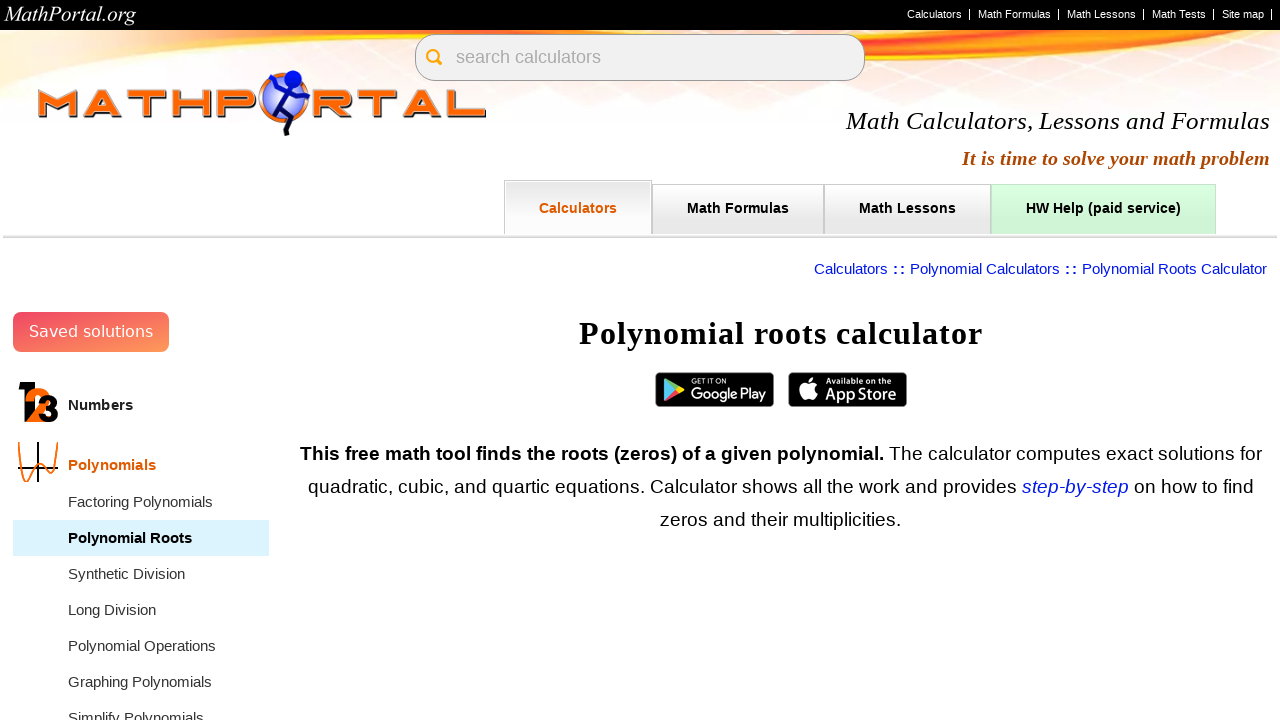